Tests iframe interaction by switching to a frame, filling a form field, then switching back to parent frame and clicking a link

Starting URL: https://www.hyrtutorials.com/p/frames-practice.html

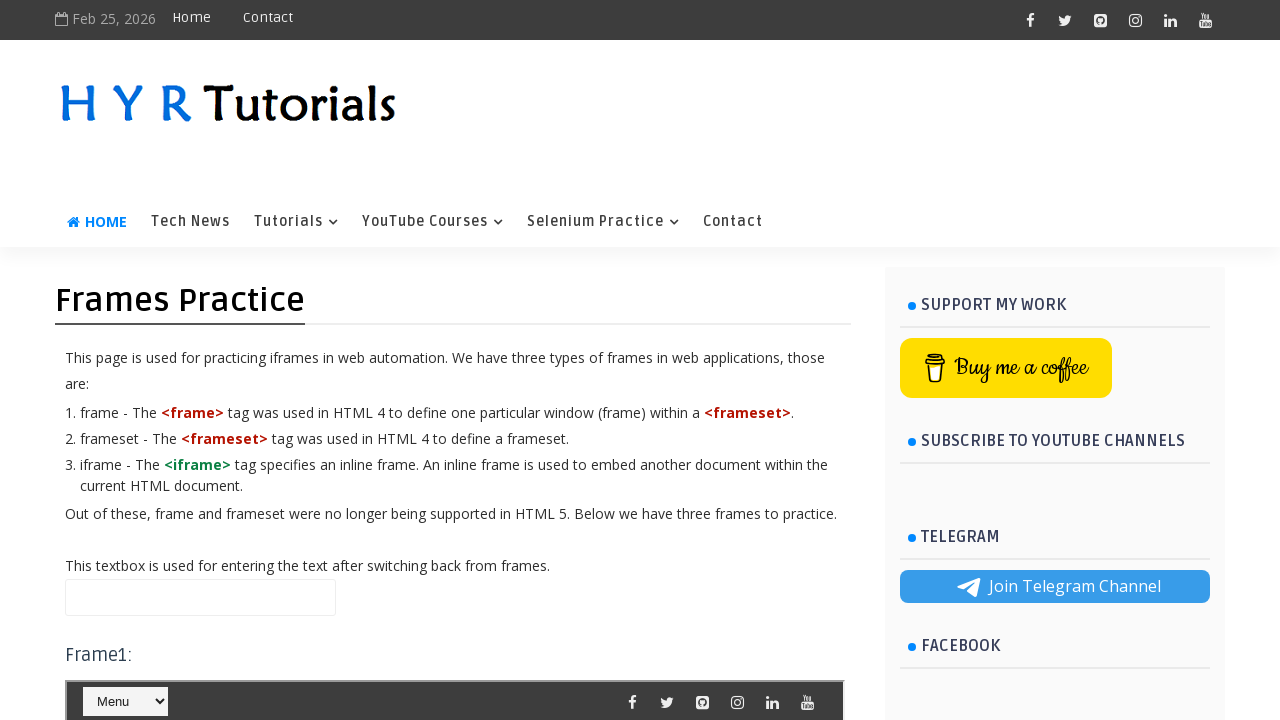

Switched to iframe with id 'frm2'
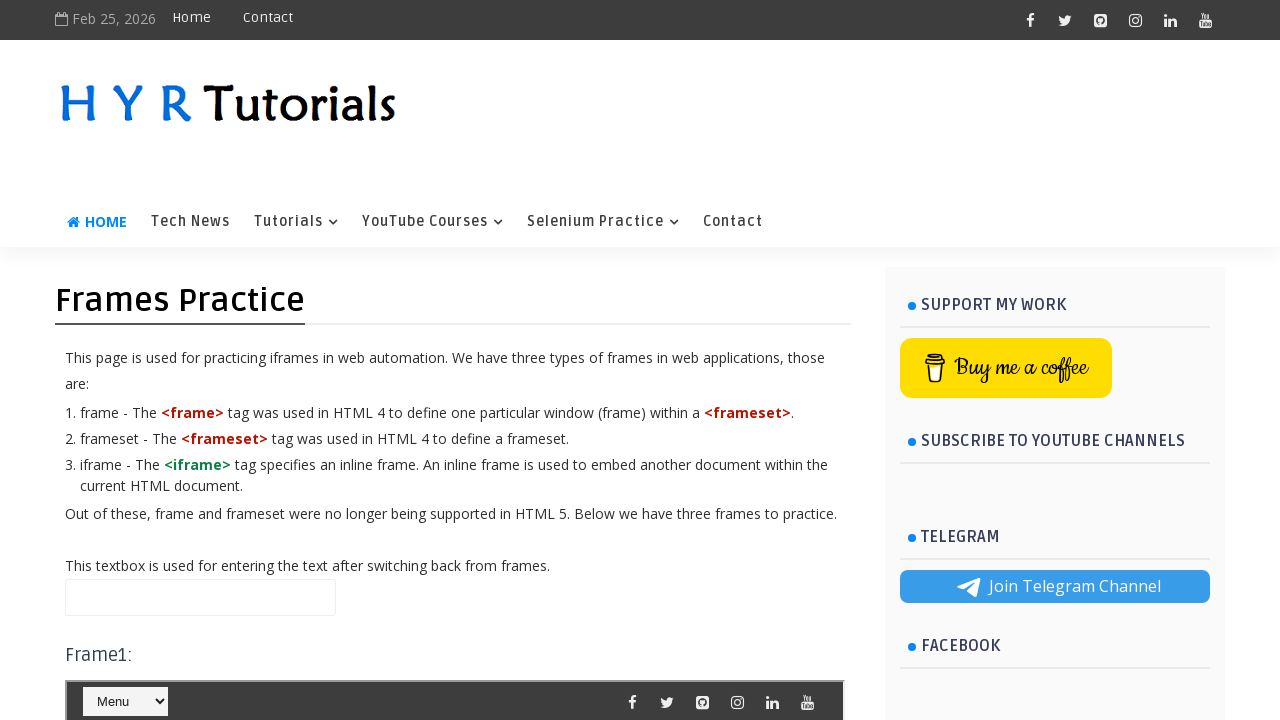

Filled firstName field in iframe with 'Rajesh' on #firstName
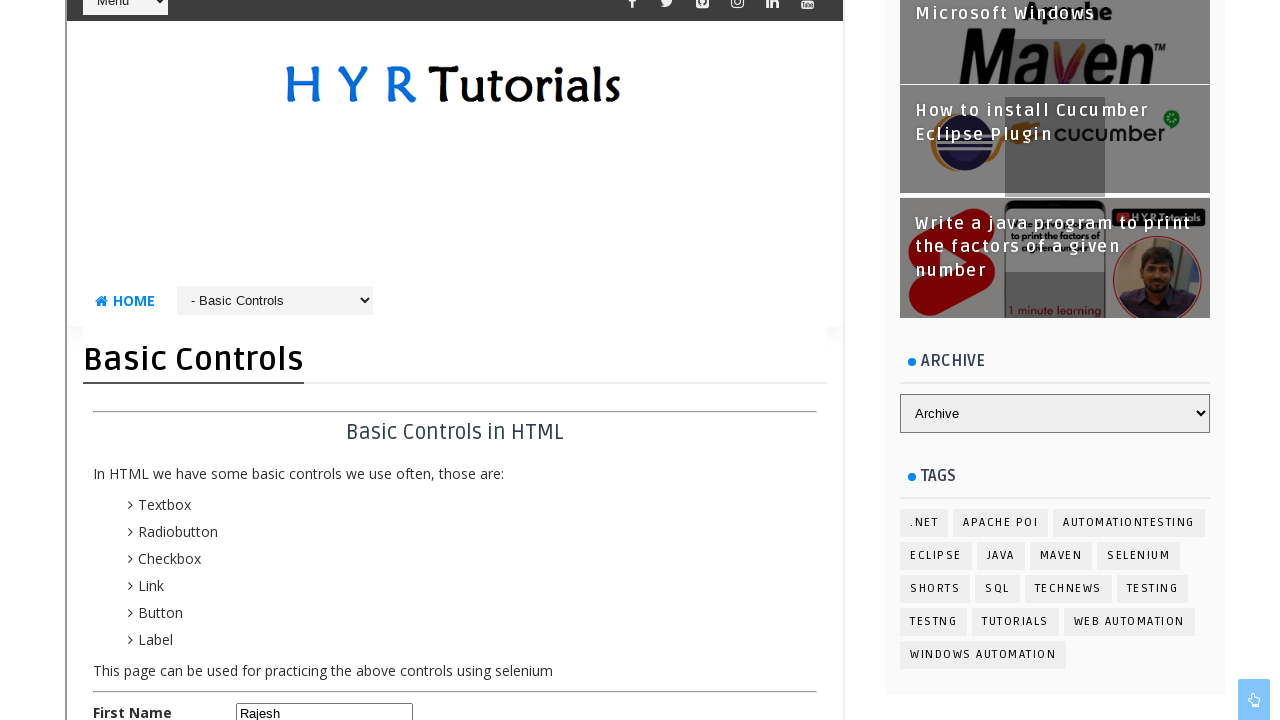

Clicked on Contact link in parent frame at (733, 222) on (//a[text()='Contact'])[2]
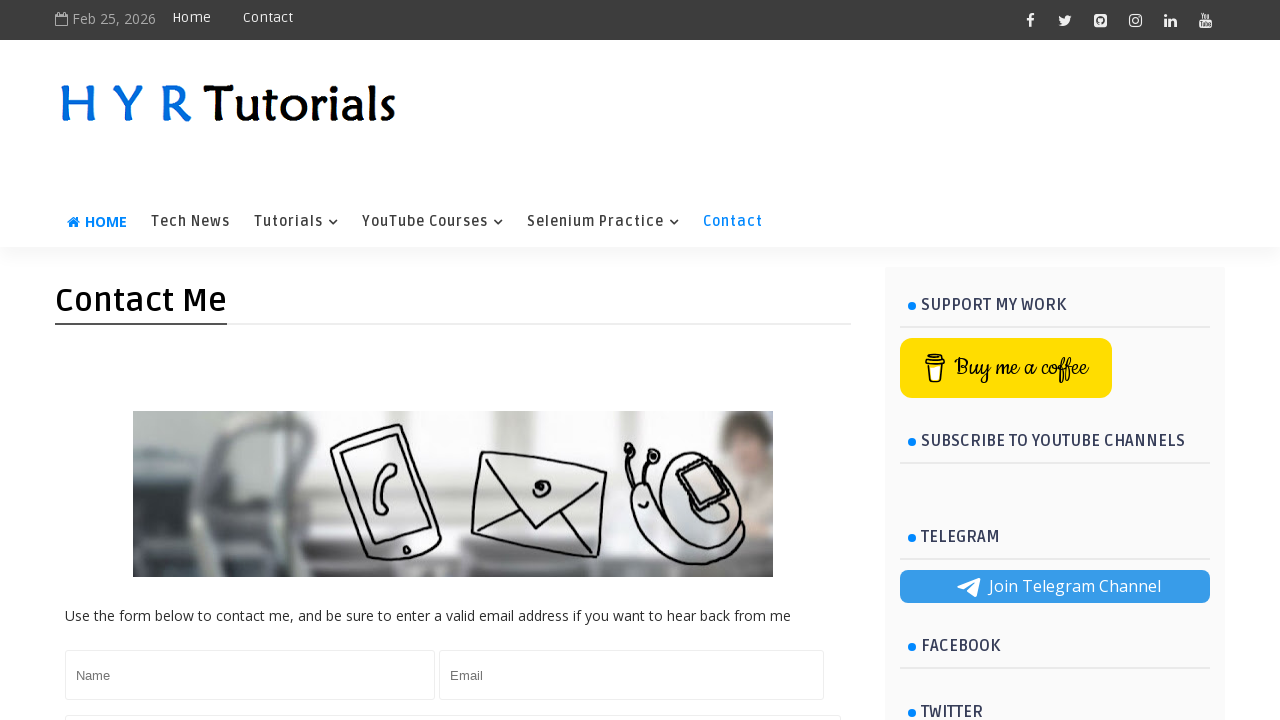

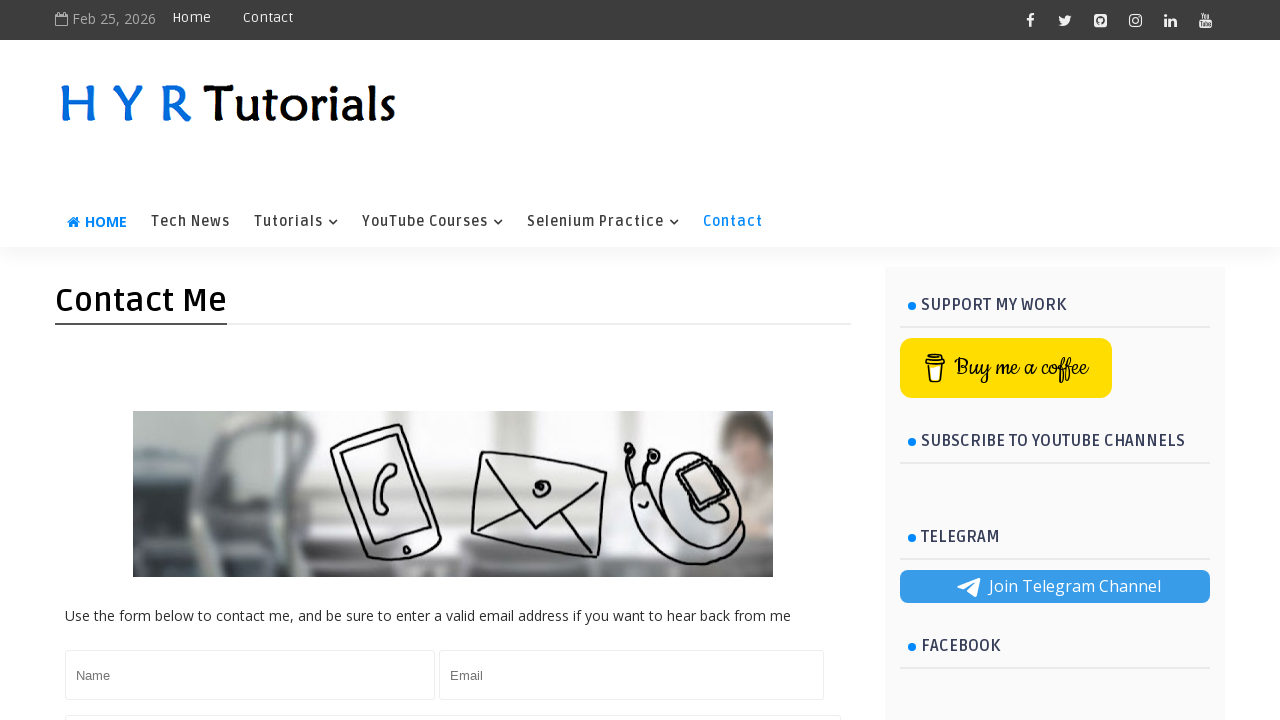